Tests radio button functionality by clicking a radio button and verifying it becomes selected

Starting URL: https://omayo.blogspot.com/

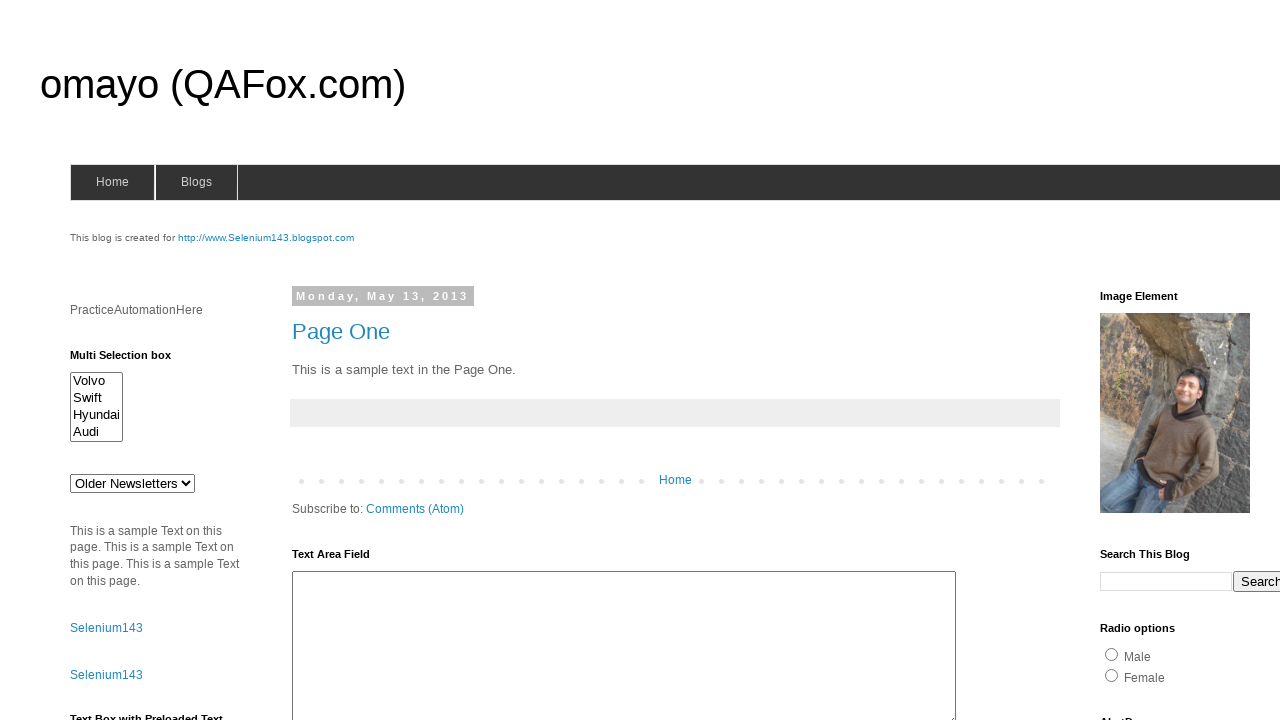

Located radio button with id 'radio1'
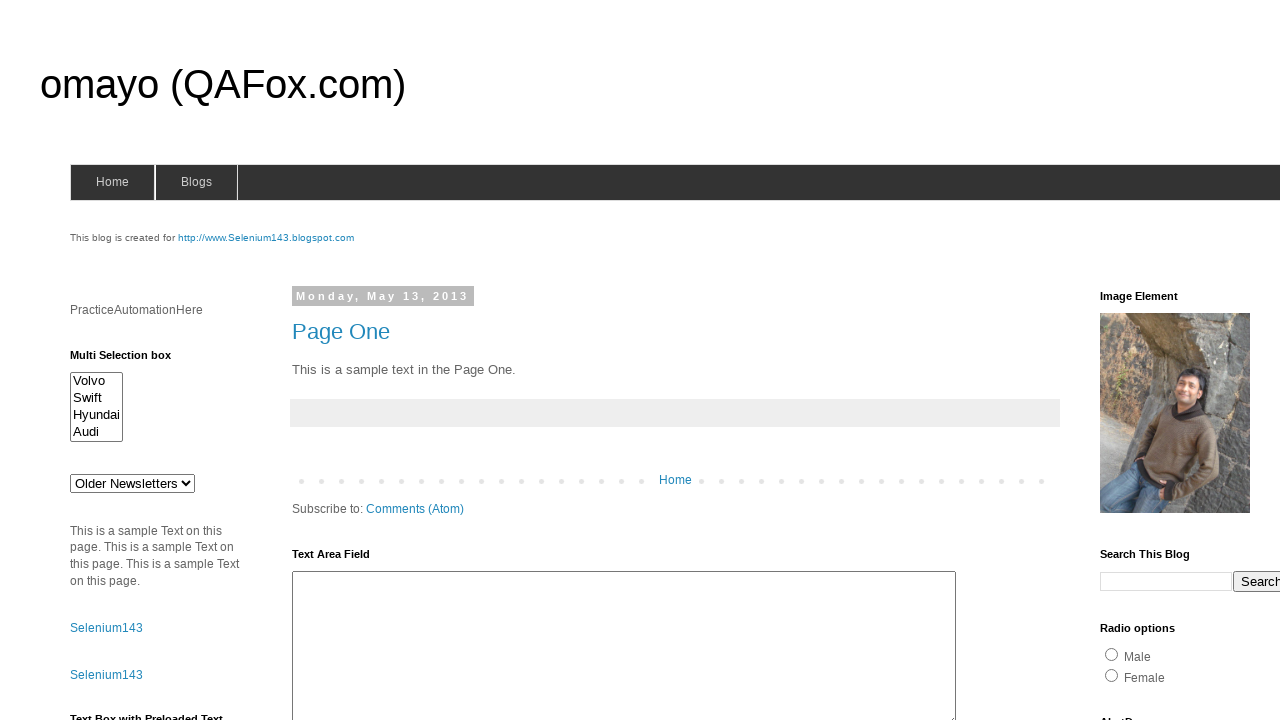

Clicked radio button to select it at (1112, 654) on #radio1
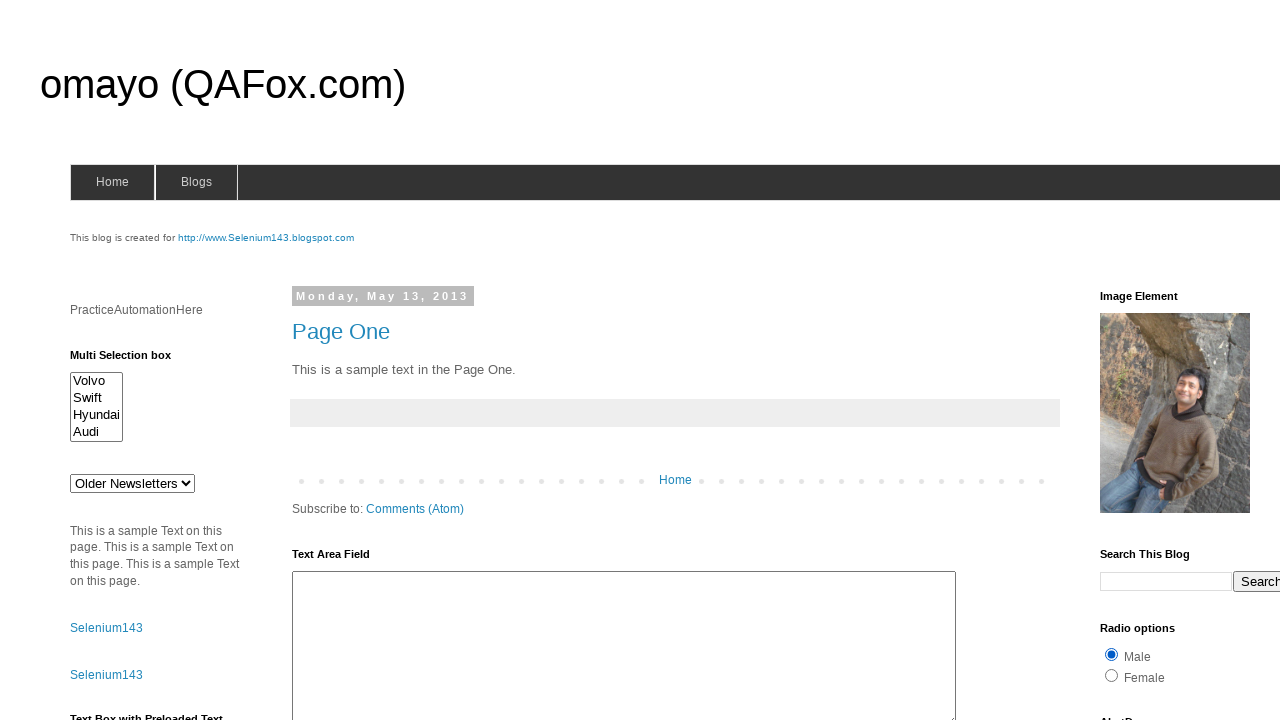

Verified radio button is selected after clicking
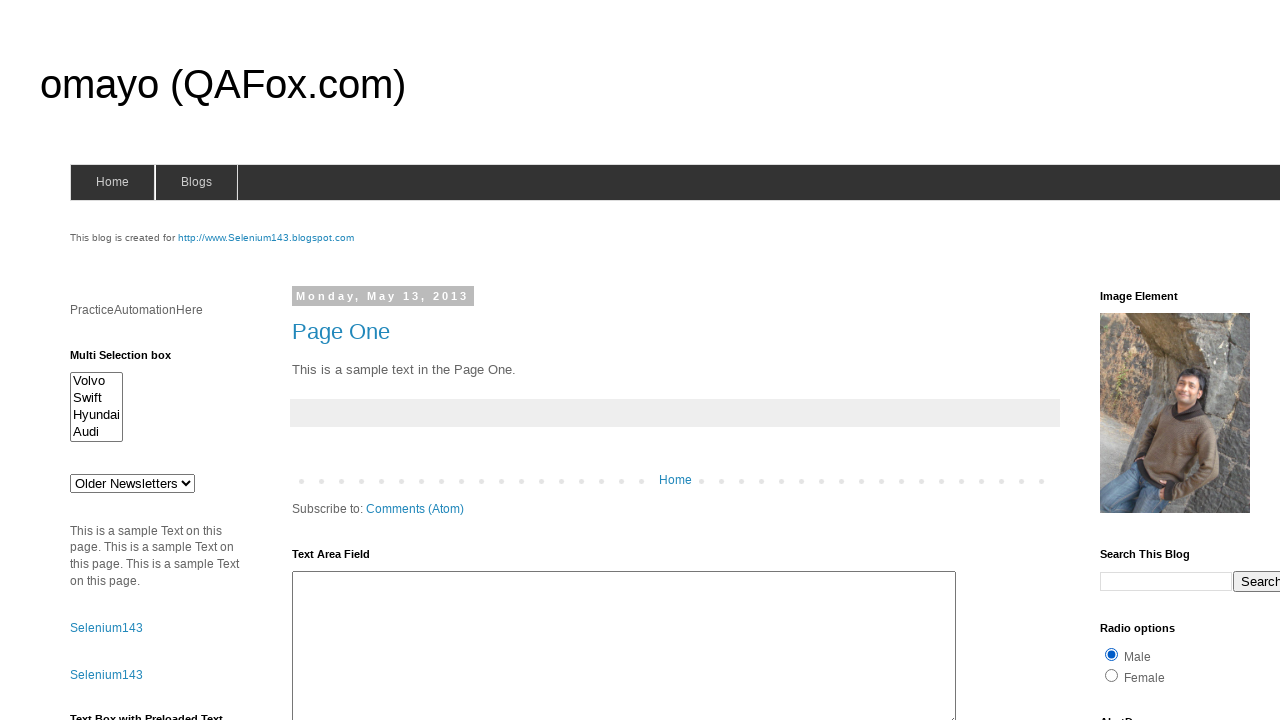

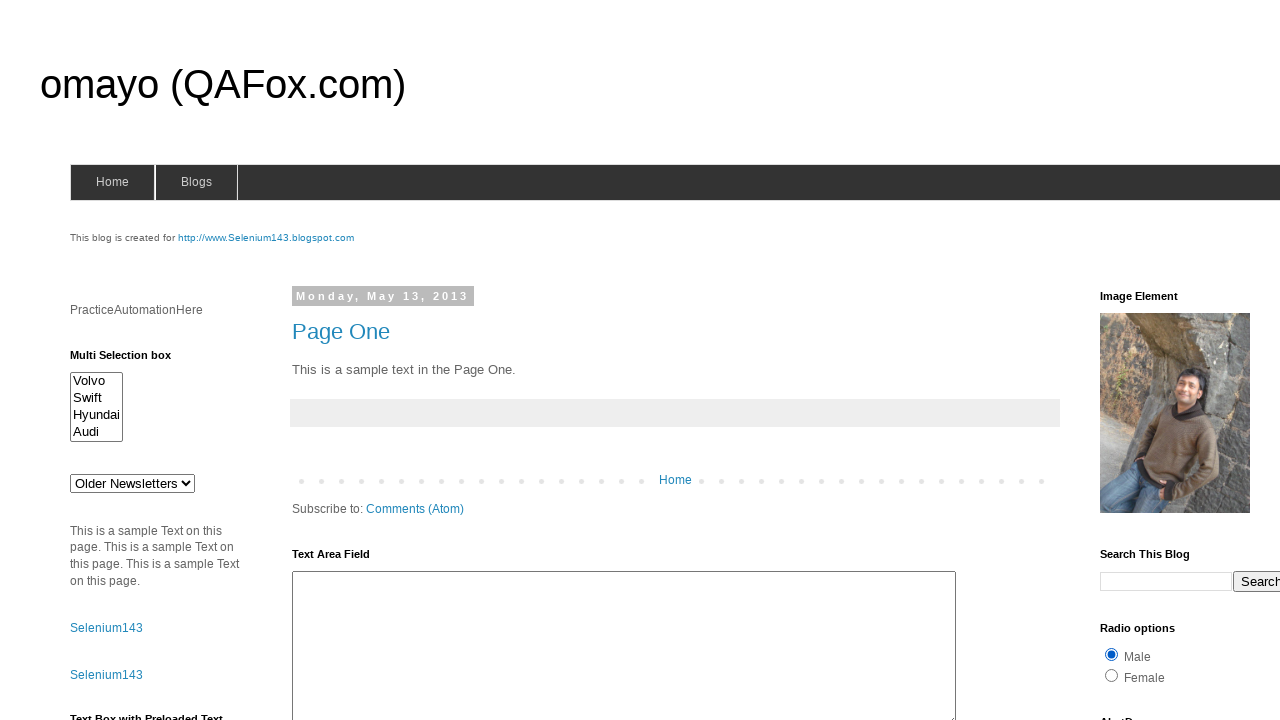